Tests click behavior by clicking on a button that may move or change after the first click

Starting URL: http://www.uitestingplayground.com/click

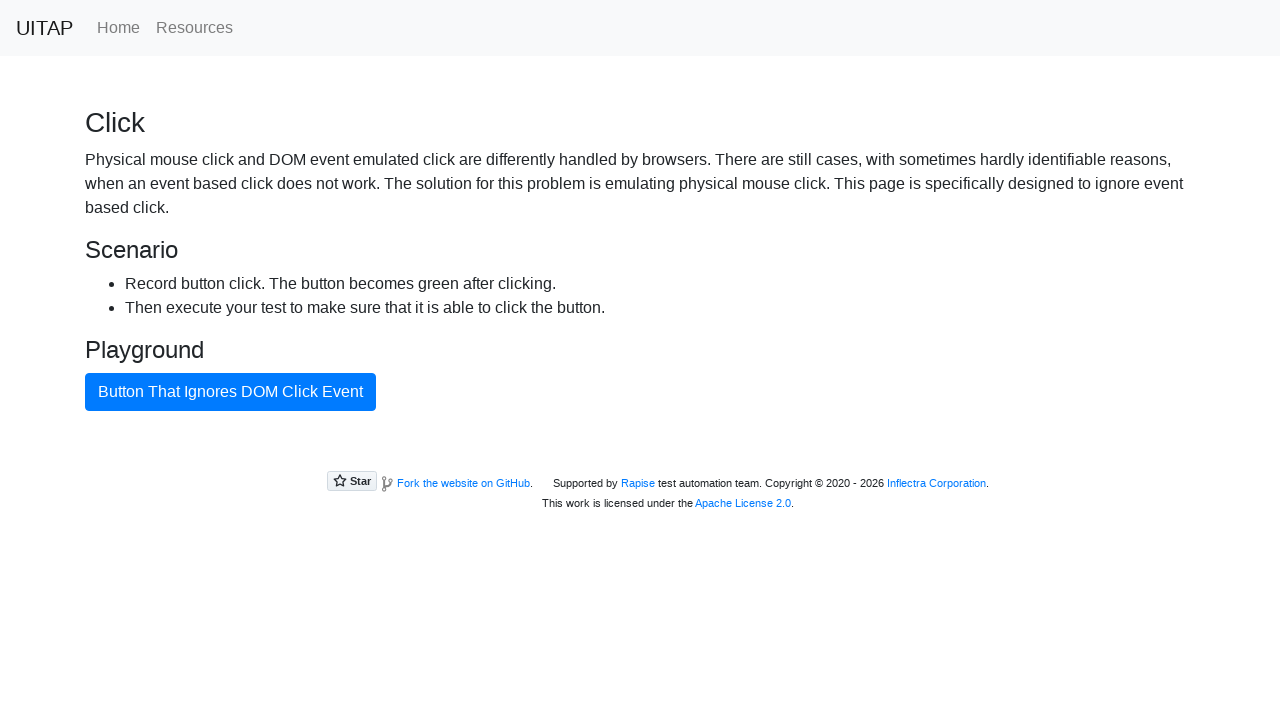

Clicked the bad button for the first time at (230, 392) on #badButton
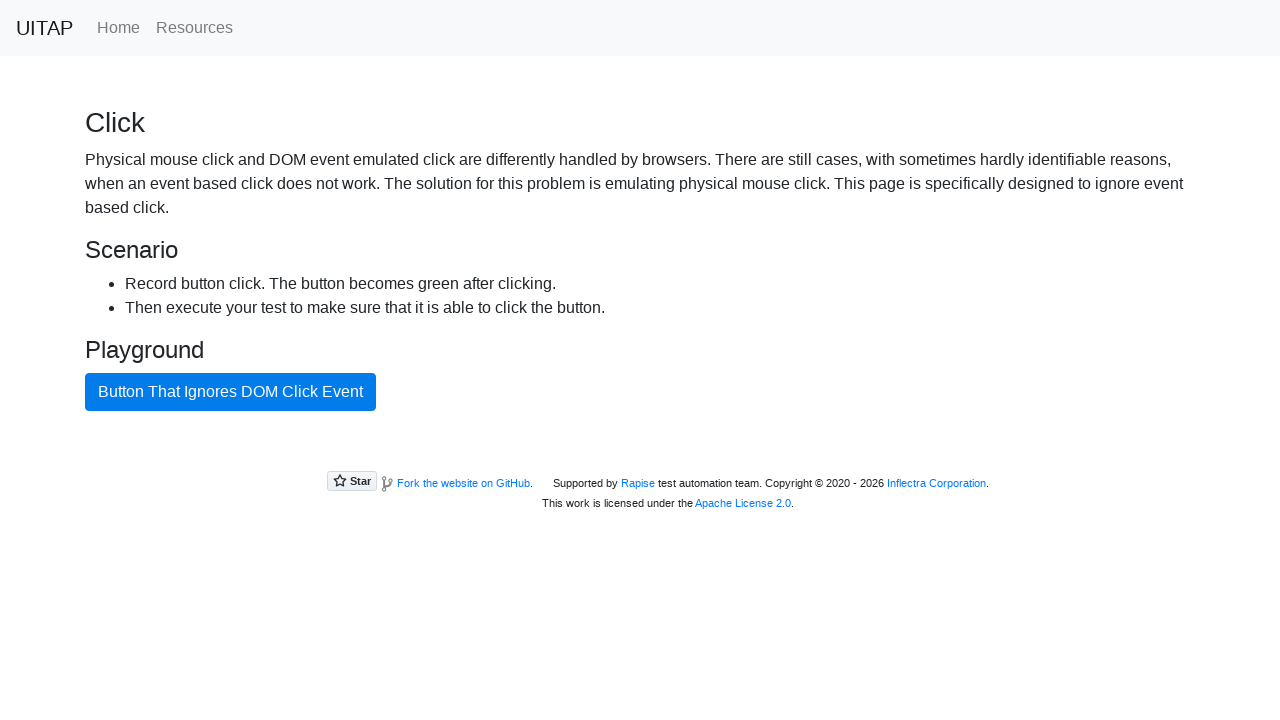

Successfully clicked the bad button a second time at (230, 392) on #badButton
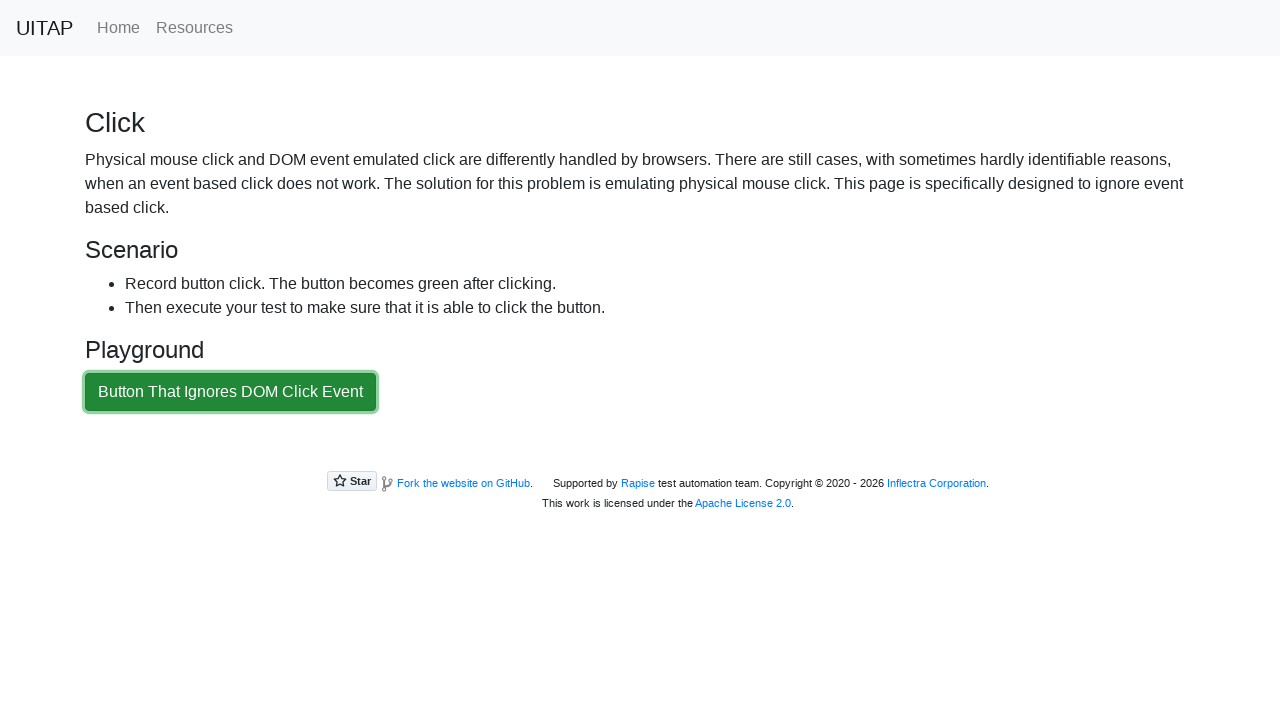

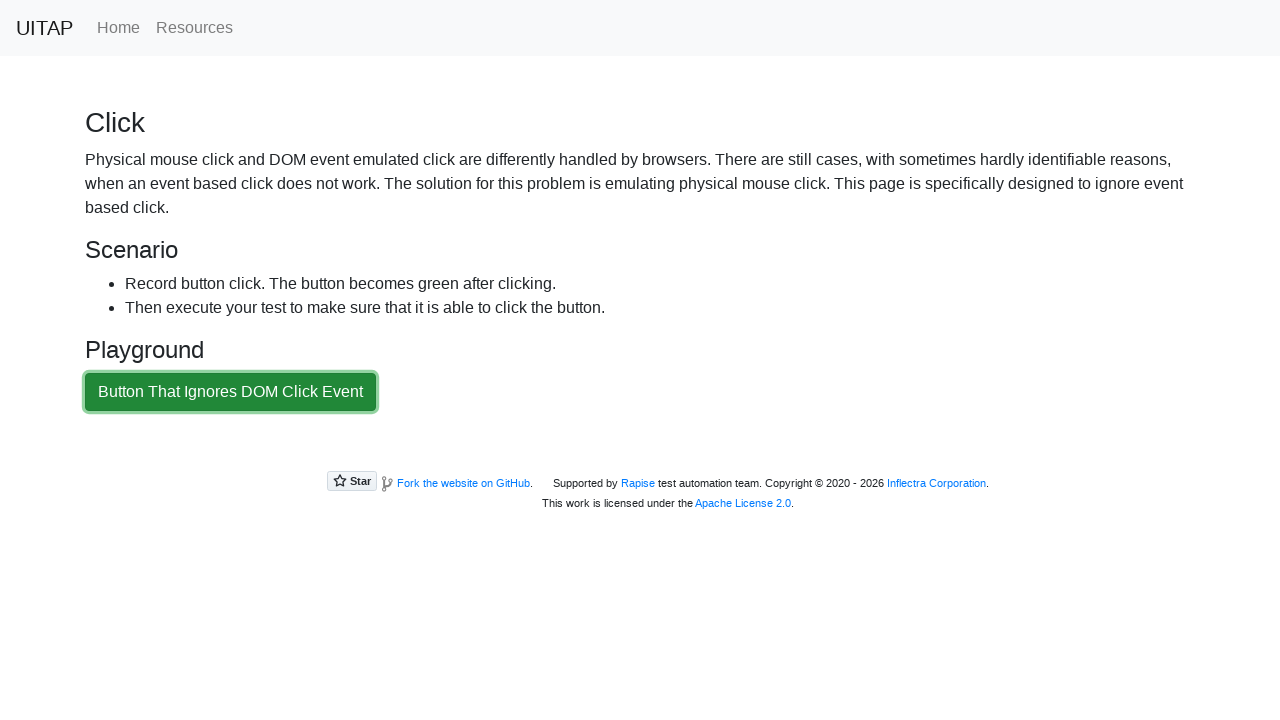